Tests a registration form by filling in first name, last name, address, email, and phone number fields on a demo automation testing website.

Starting URL: http://demo.automationtesting.in/Register.html

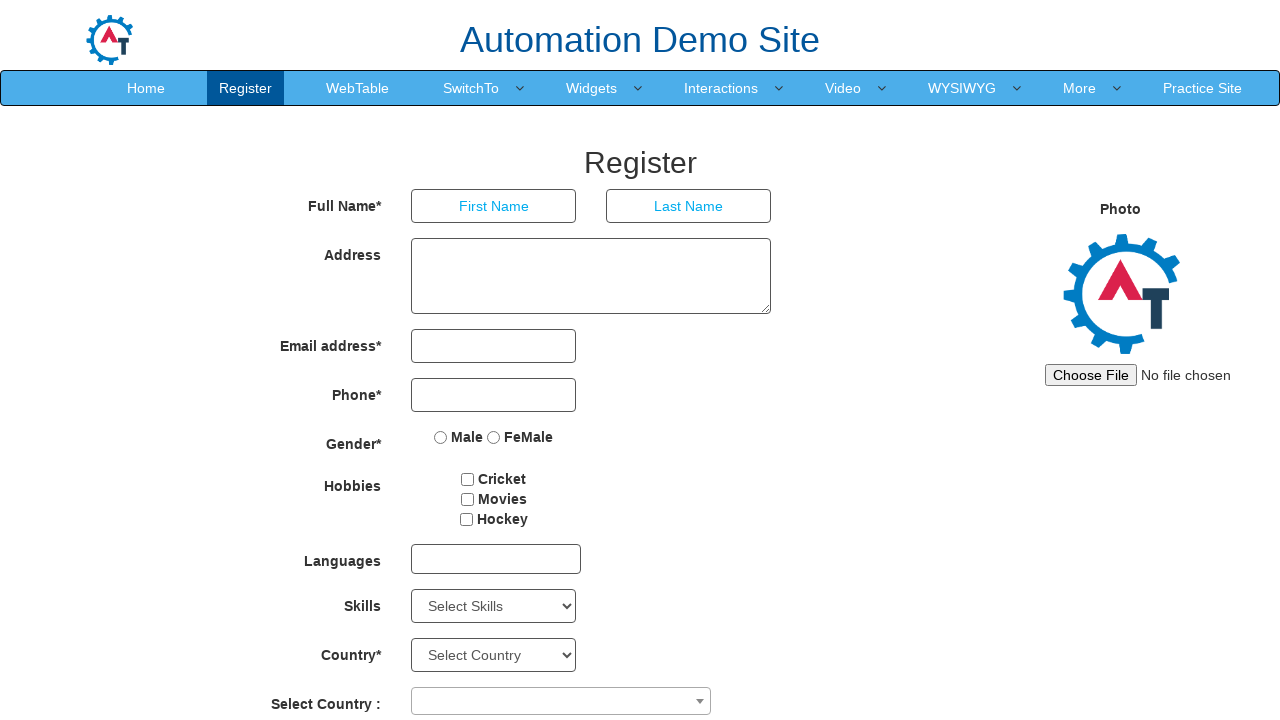

Filled first name field with 'Afrânio' on //*[@id='basicBootstrapForm']/div[1]/div[1]/input
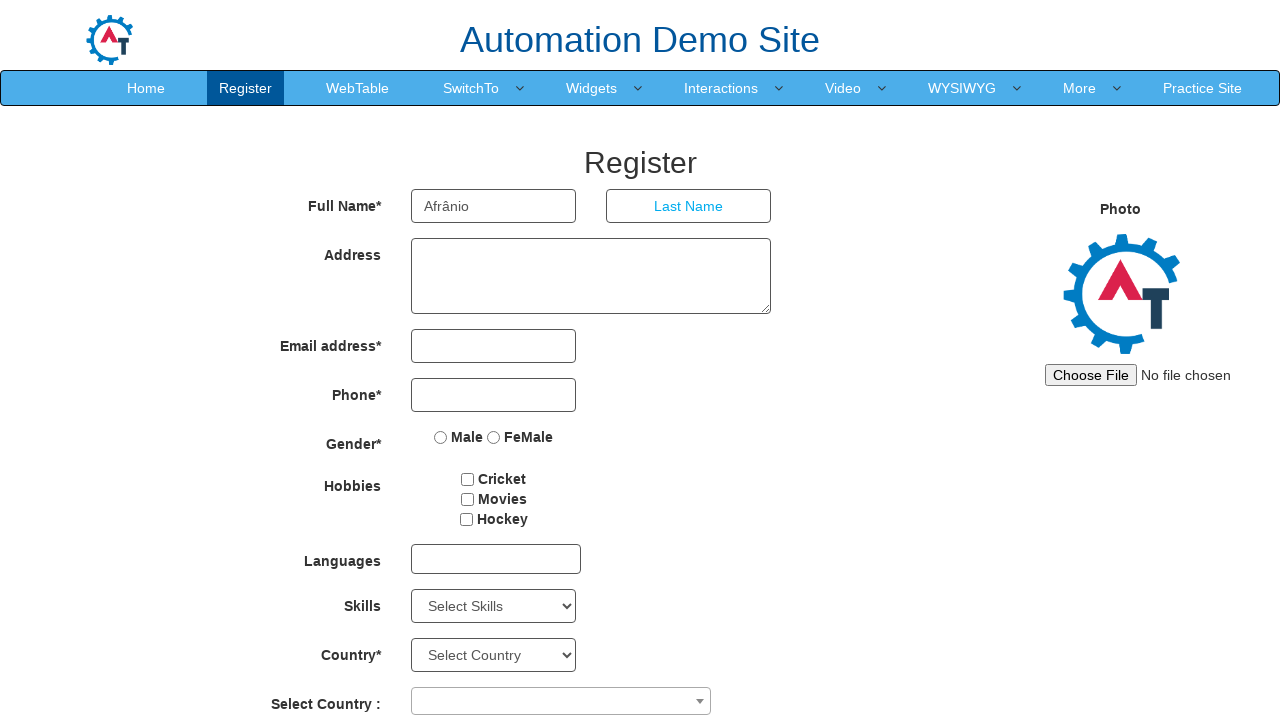

Filled last name field with 'Junior' on //*[@id='basicBootstrapForm']/div[1]/div[2]/input
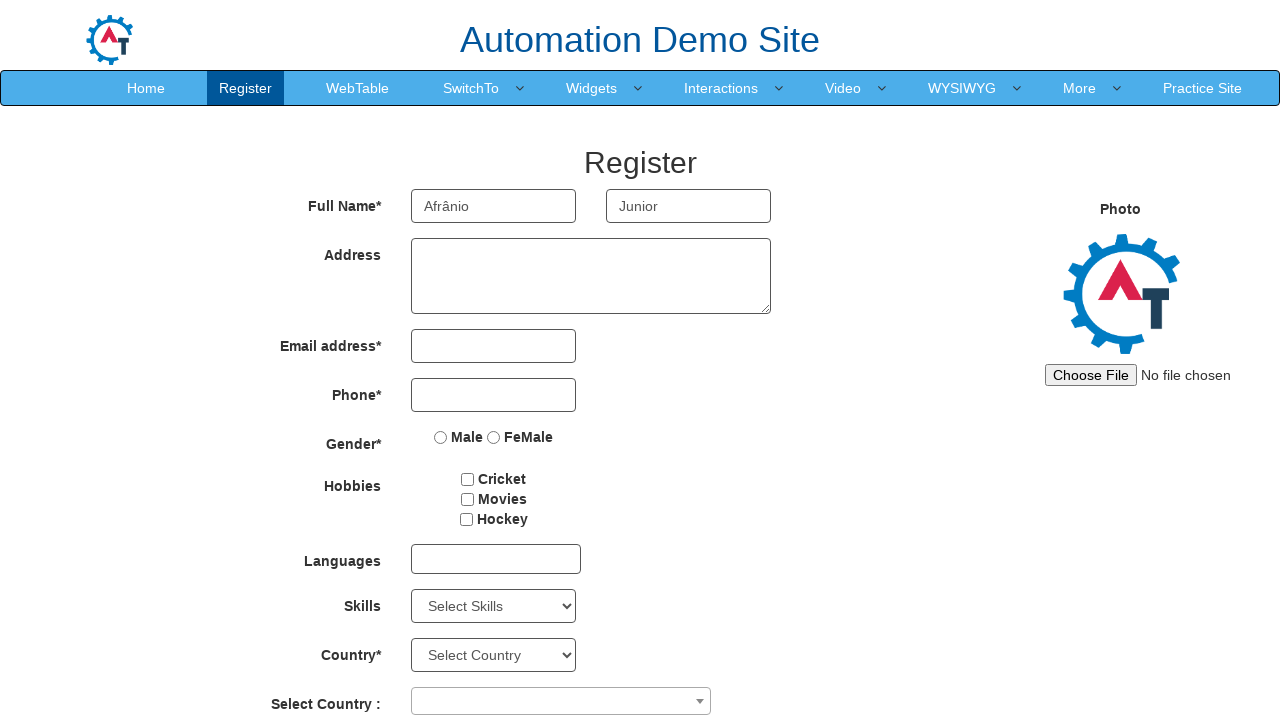

Filled address field with 'Rua Dona Brigida, 597' on //*[@id='basicBootstrapForm']/div[2]/div/textarea
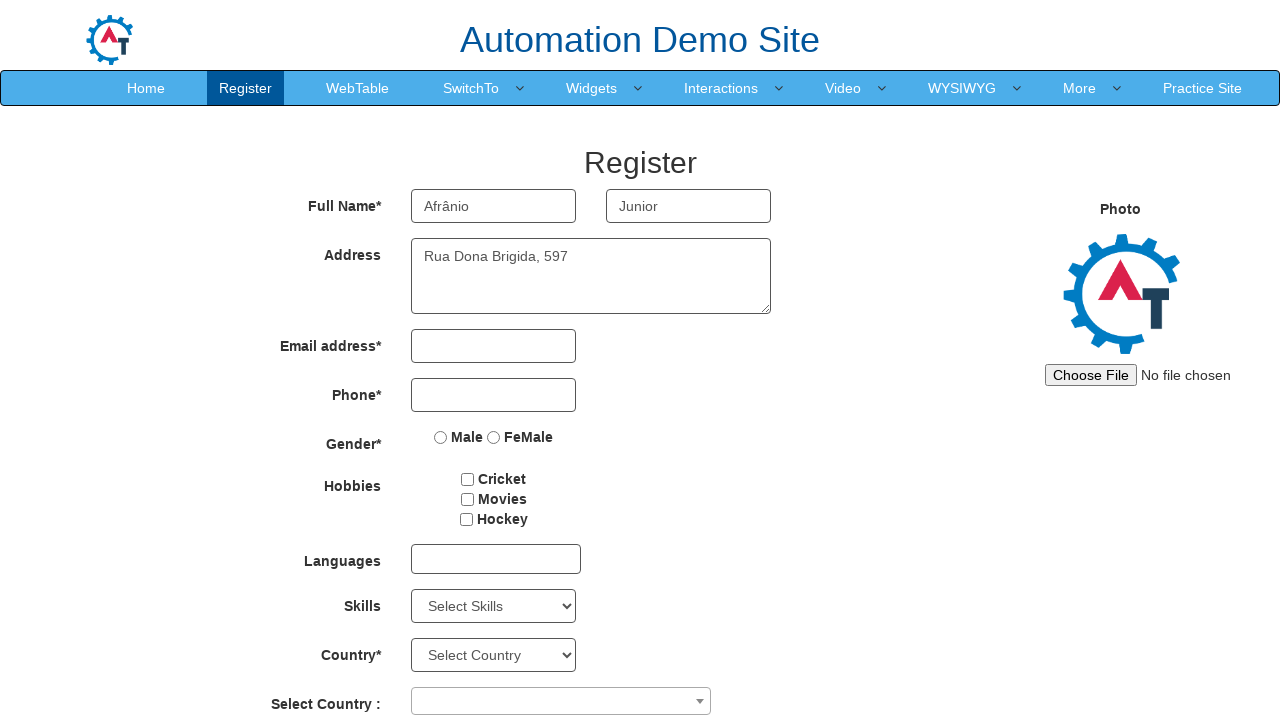

Filled email field with 'emaildetestes@teste.com' on //*[@id='eid']/input
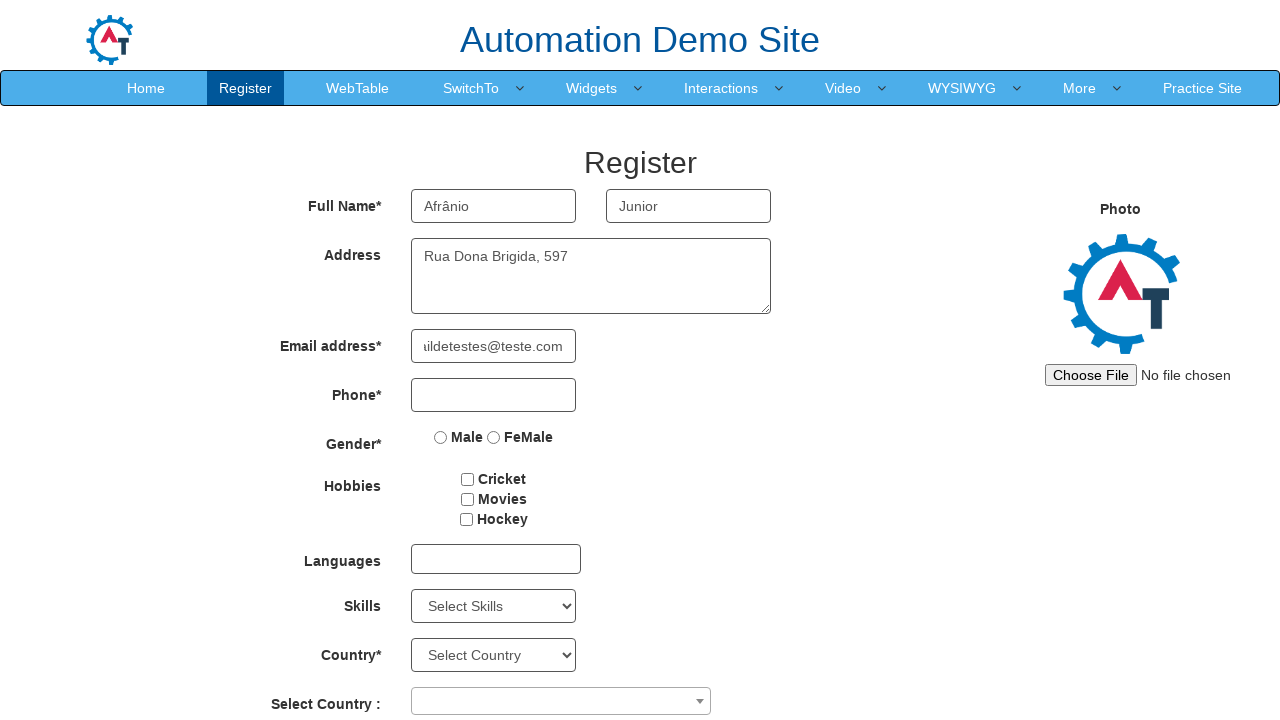

Filled phone number field with '(11) 98765-4321' on //*[@id='basicBootstrapForm']/div[4]/div/input
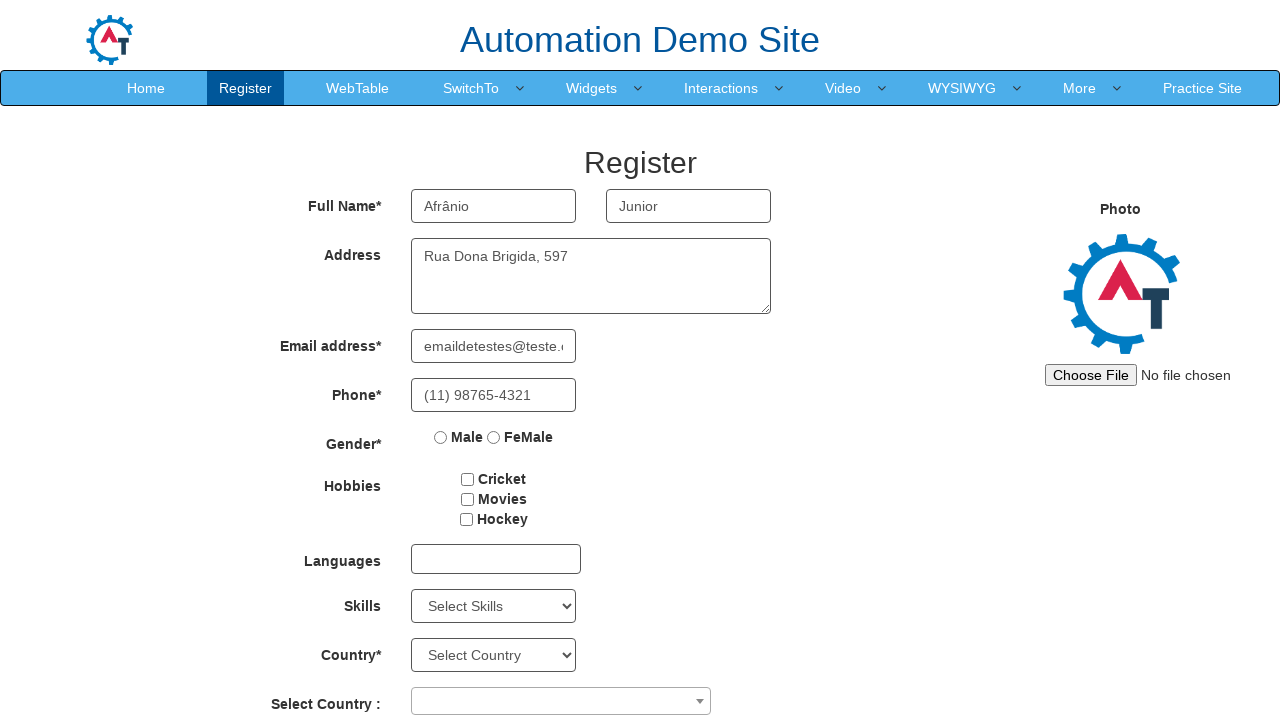

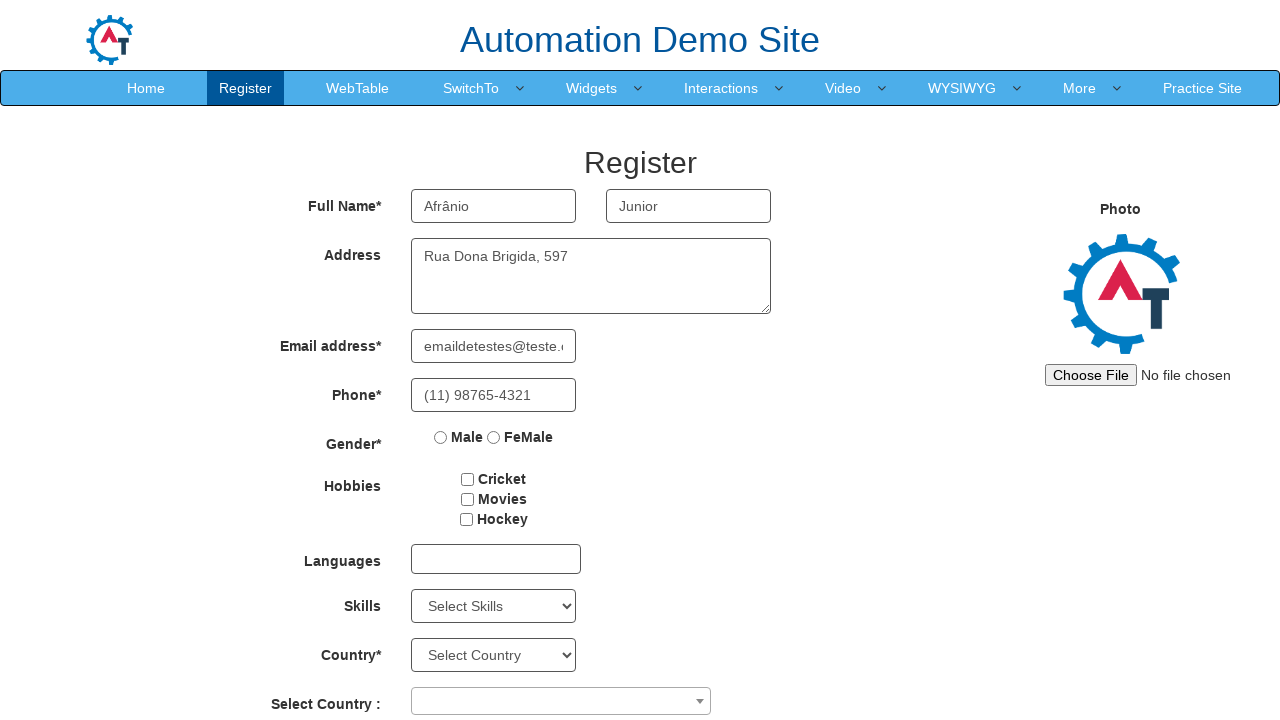